Tests downloading TREM2 gene list in Tab format for Green Monkey by searching for the gene, selecting Green Monkey organism, checking the gene checkbox, and submitting the download request.

Starting URL: https://orcs.thebiogrid.org/

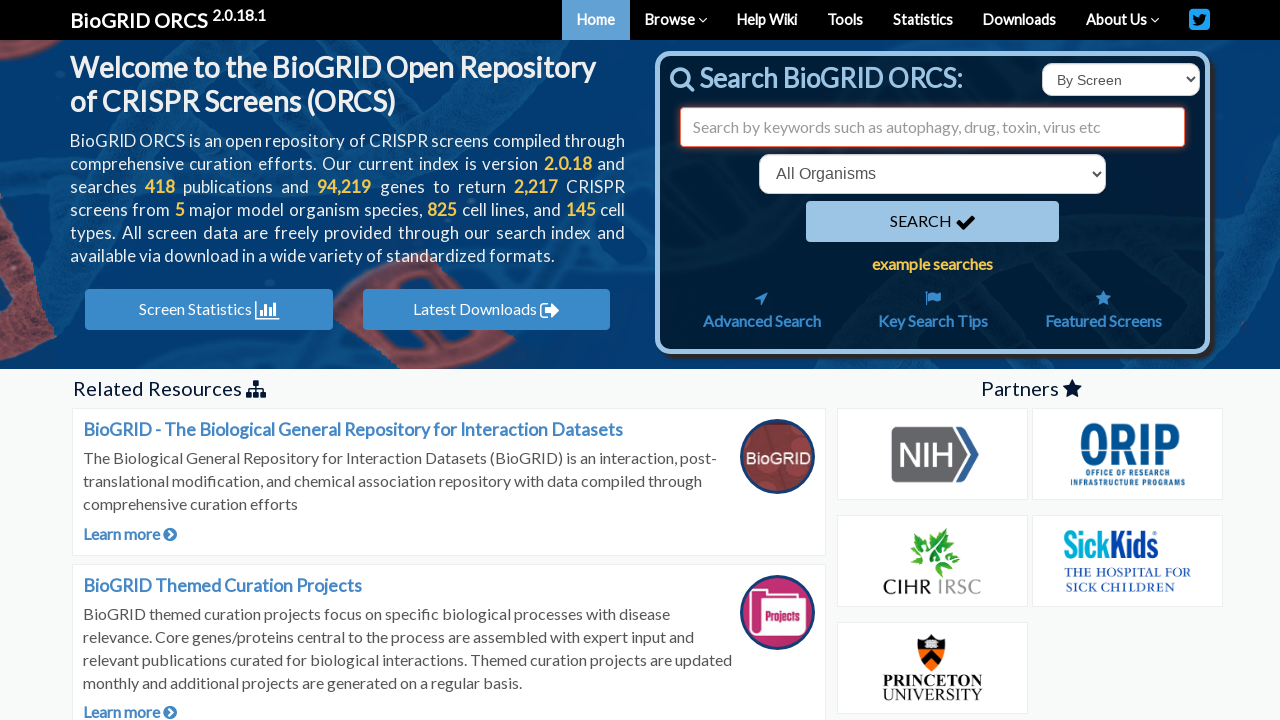

Clicked search type dropdown at (1121, 80) on select#searchType
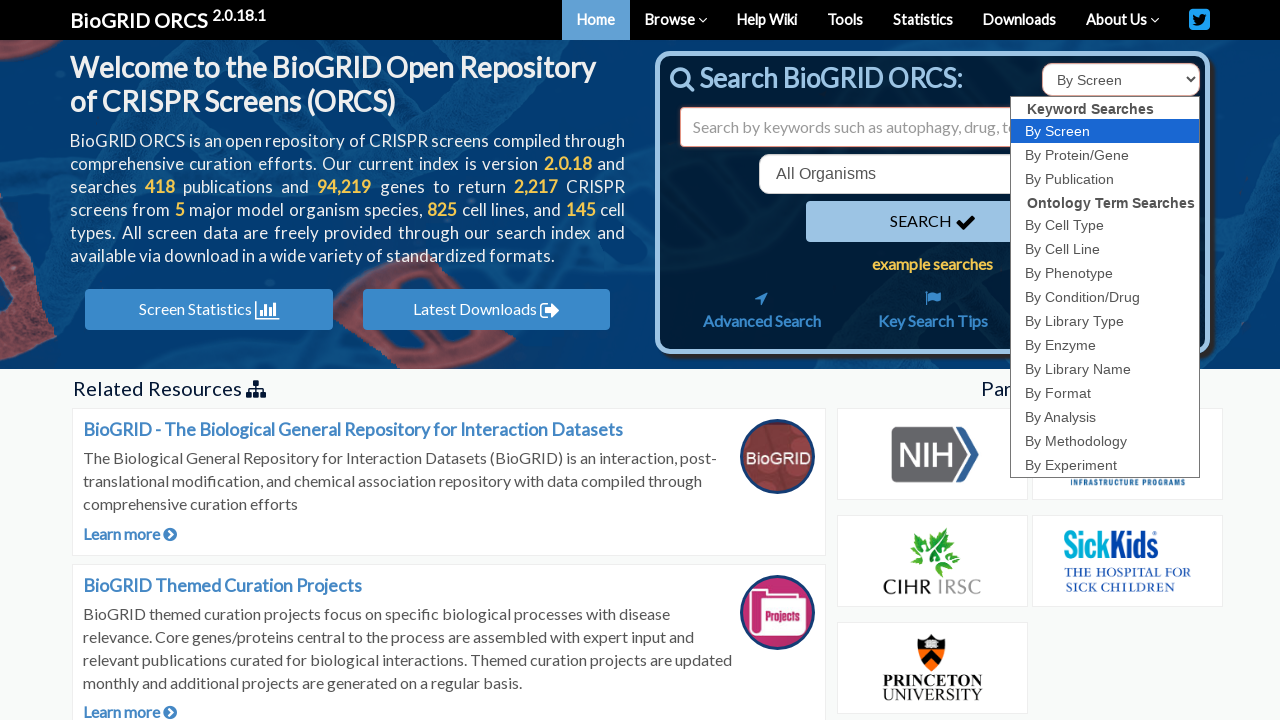

Selected 'id' option from search type dropdown on select#searchType
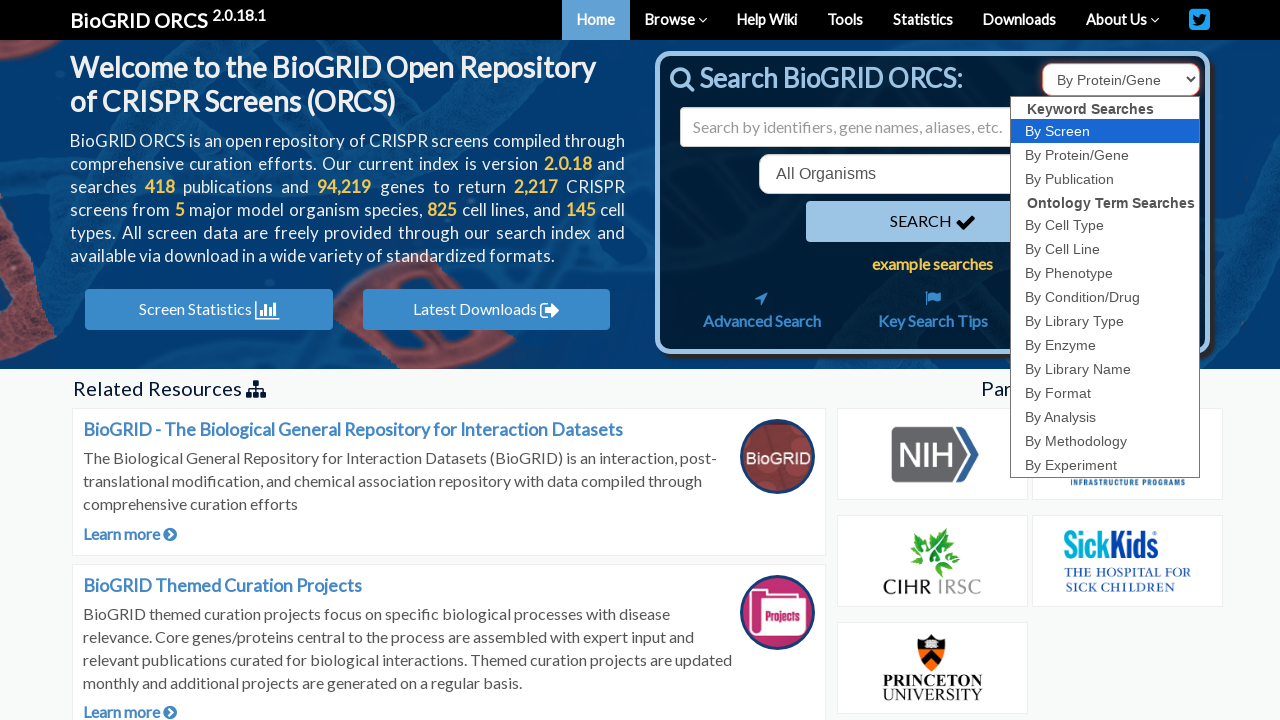

Filled search field with 'TREM2' gene name on input#search
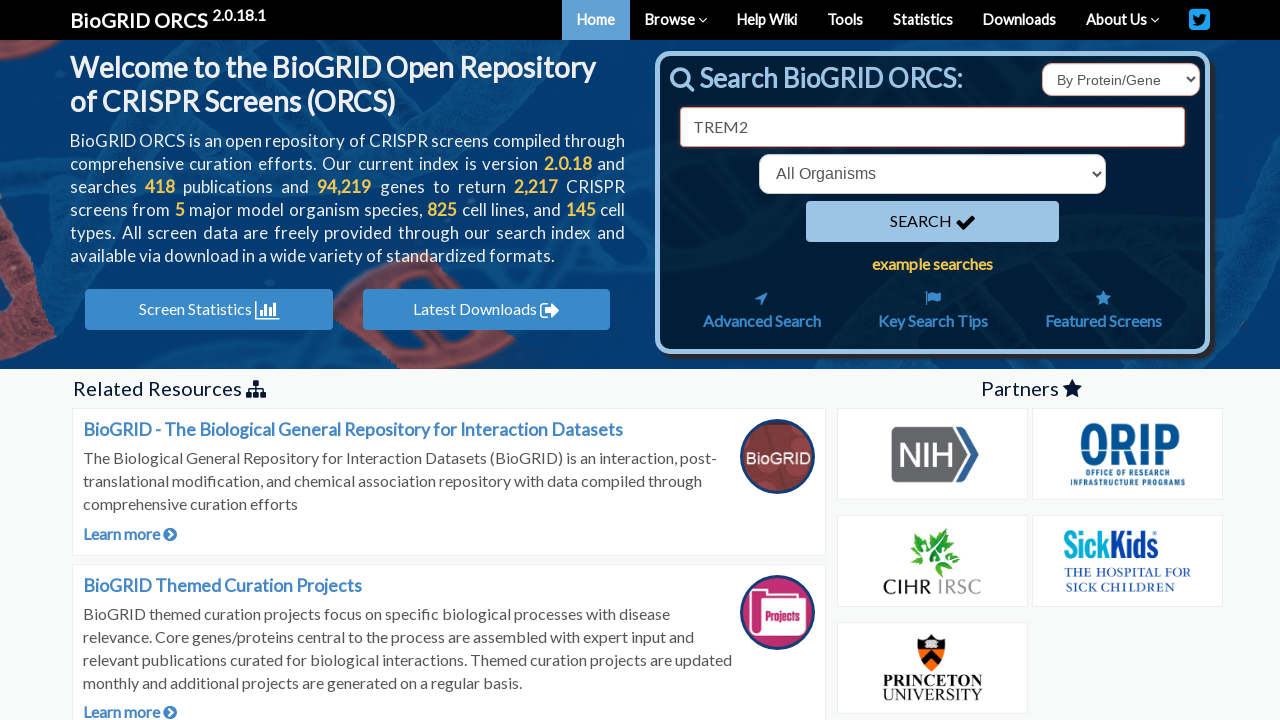

Clicked organism dropdown at (932, 174) on select[name='organism']
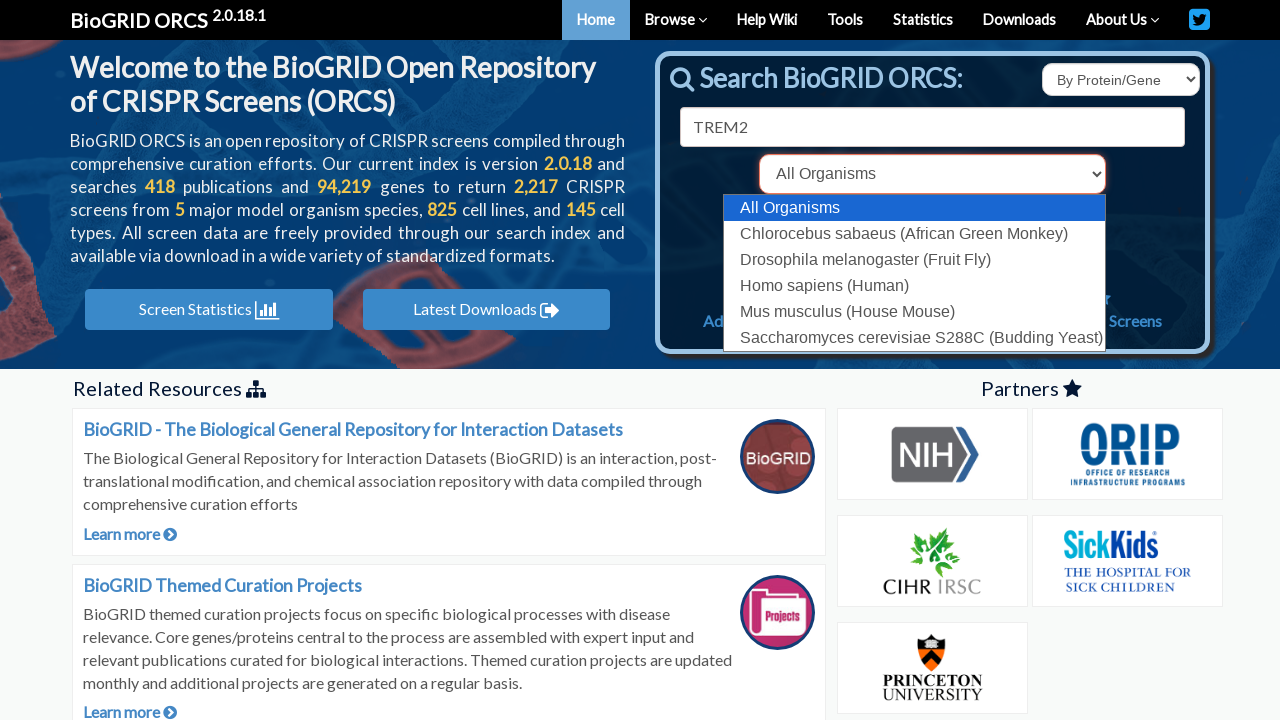

Selected Green Monkey organism (60711) from dropdown on select[name='organism']
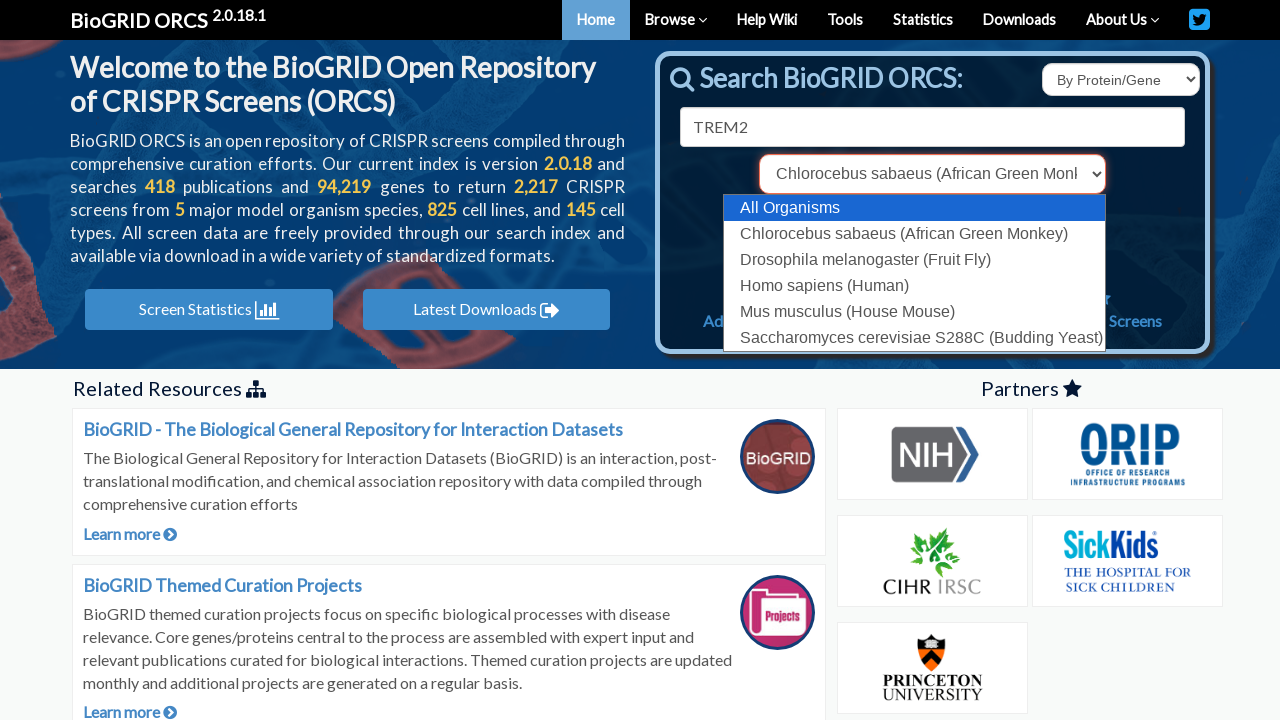

Clicked search button to find TREM2 gene in Green Monkey at (932, 222) on button[type='submit']
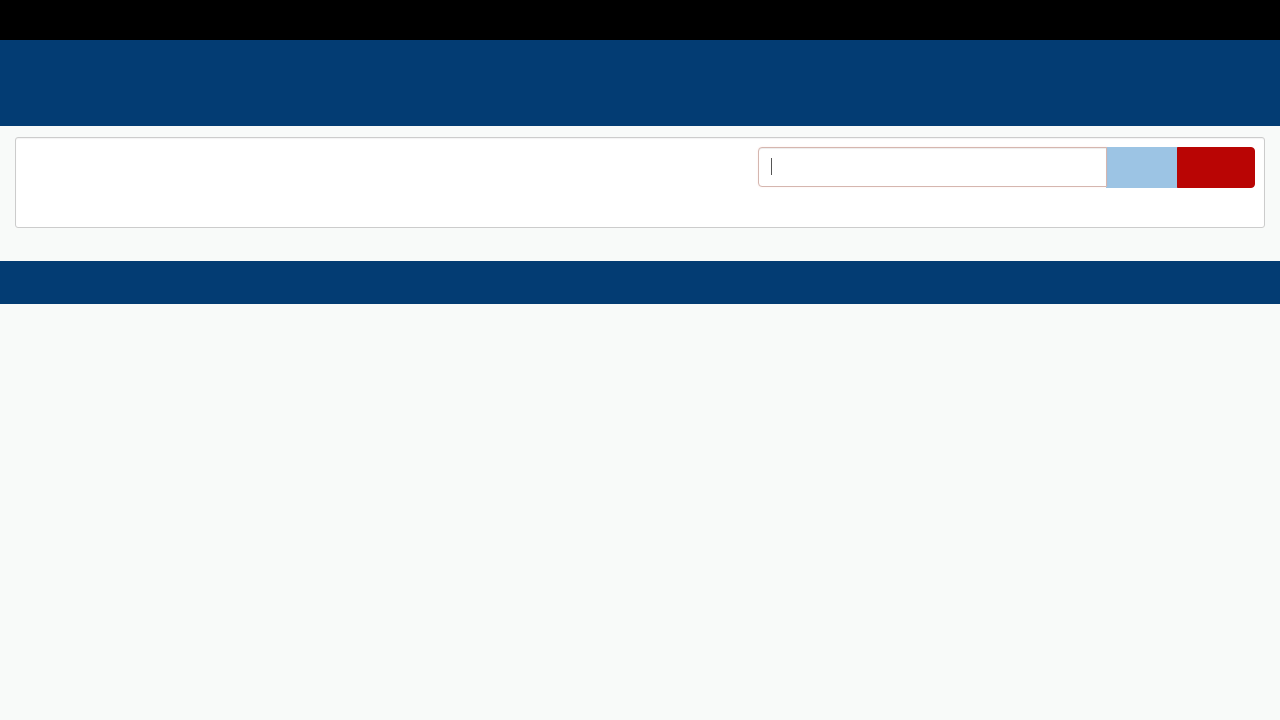

Waited for TREM2 gene checkbox to load
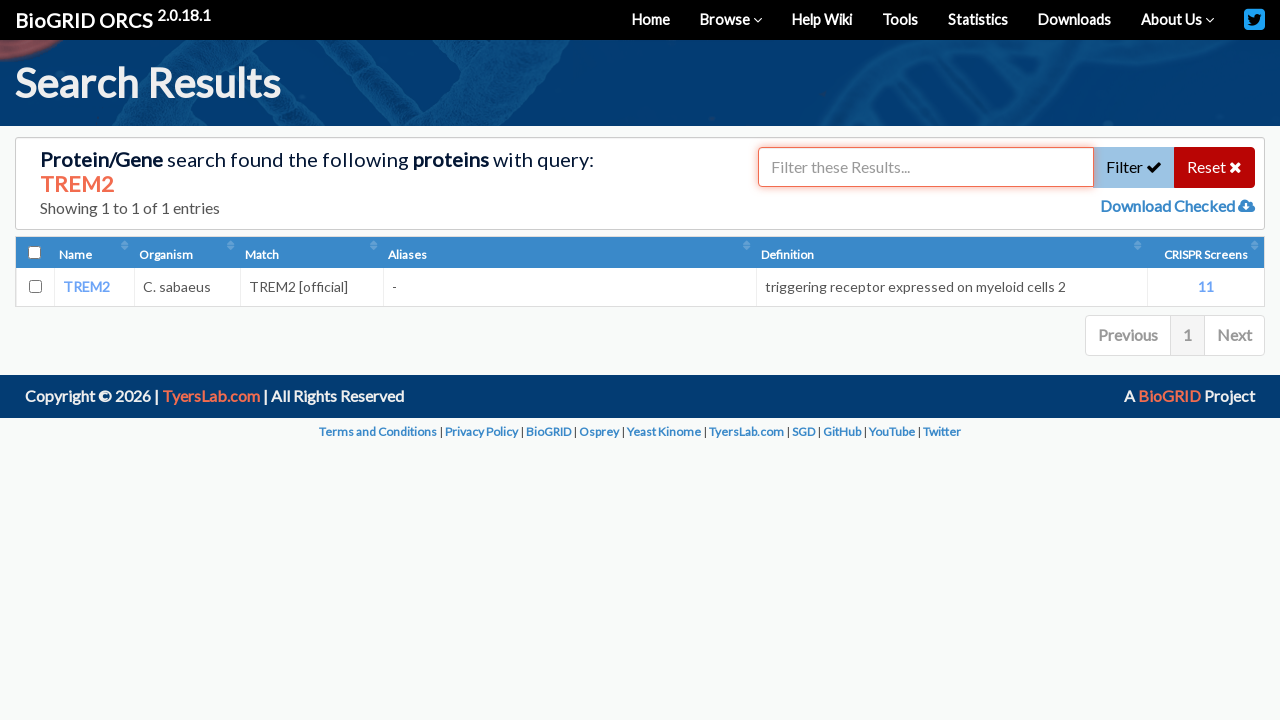

Checked TREM2 gene checkbox (value 103221524) at (35, 287) on input[value='103221524']
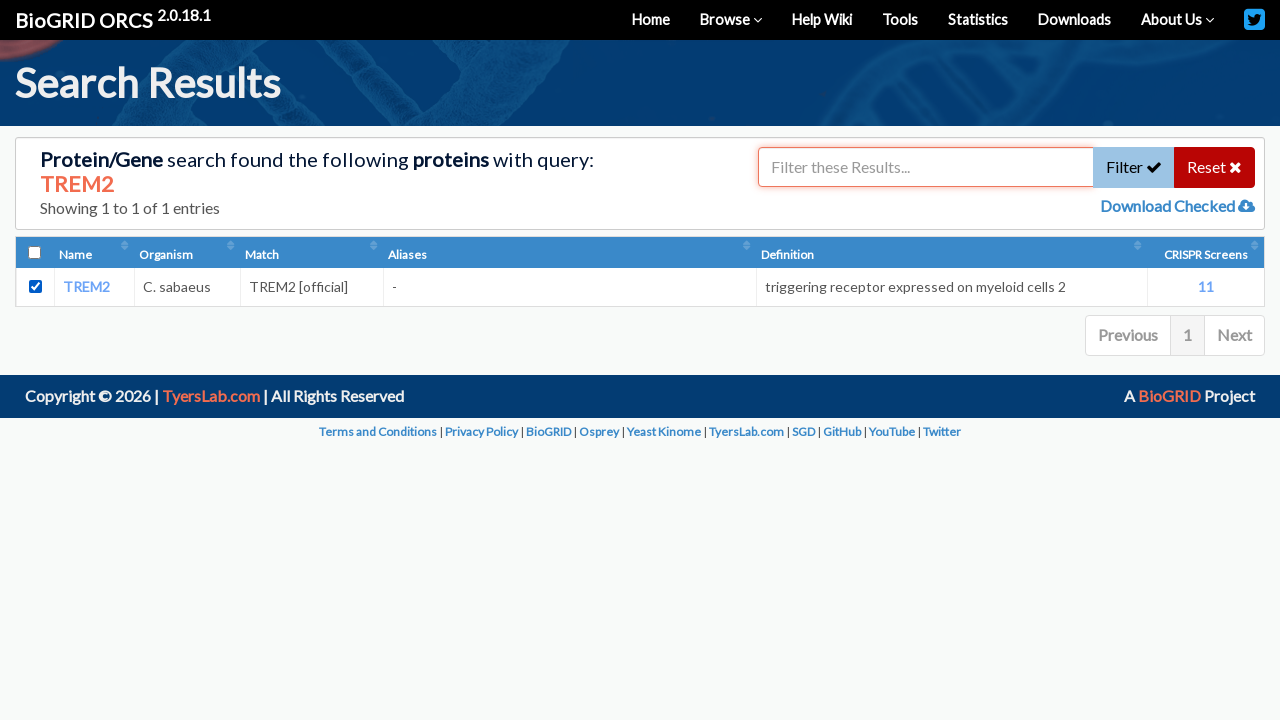

Clicked download checked button at (1169, 206) on a#downloadChecked
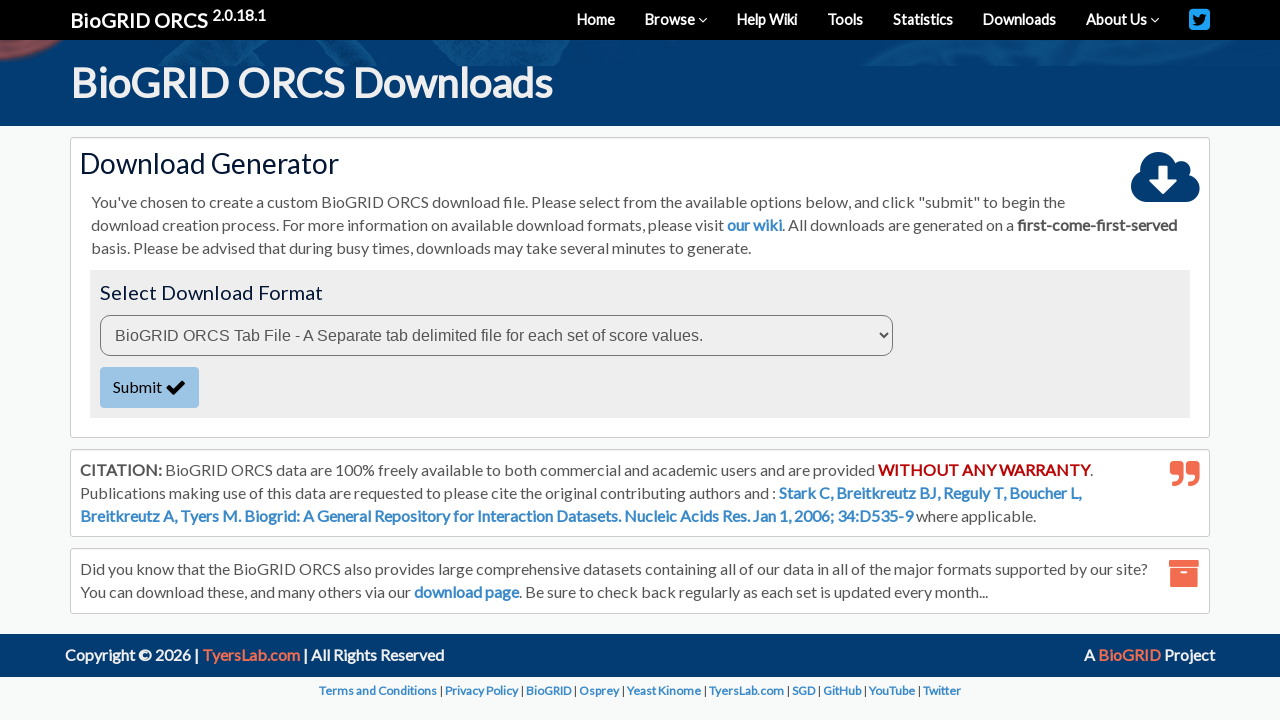

Waited for download format dropdown to load
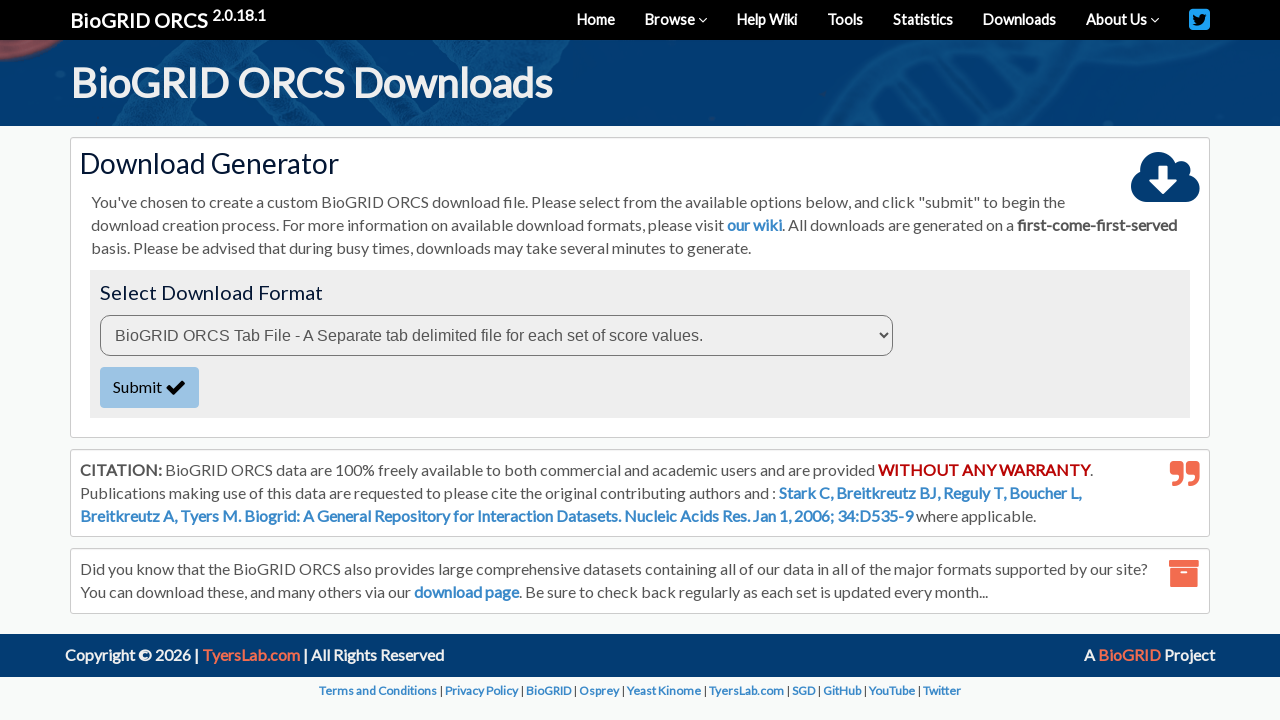

Clicked download format dropdown at (496, 335) on select#downloadFormat
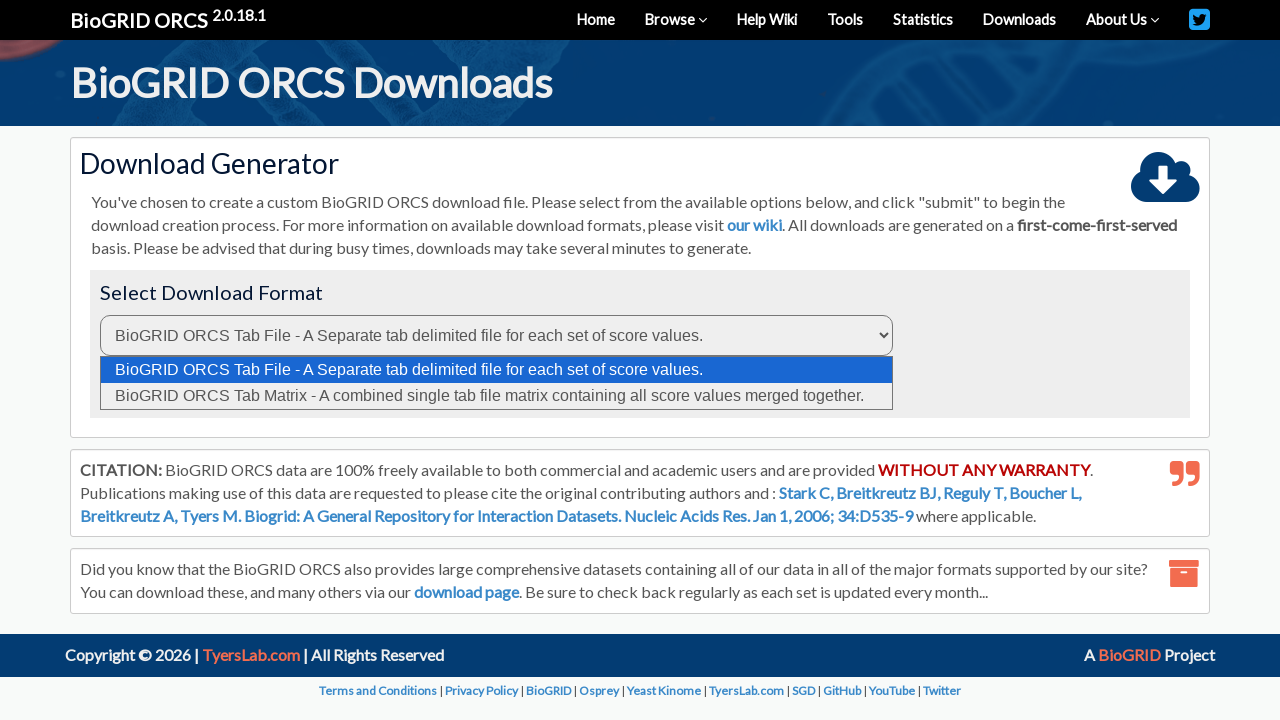

Clicked submit download button at (150, 387) on button#submitDownloadBtn
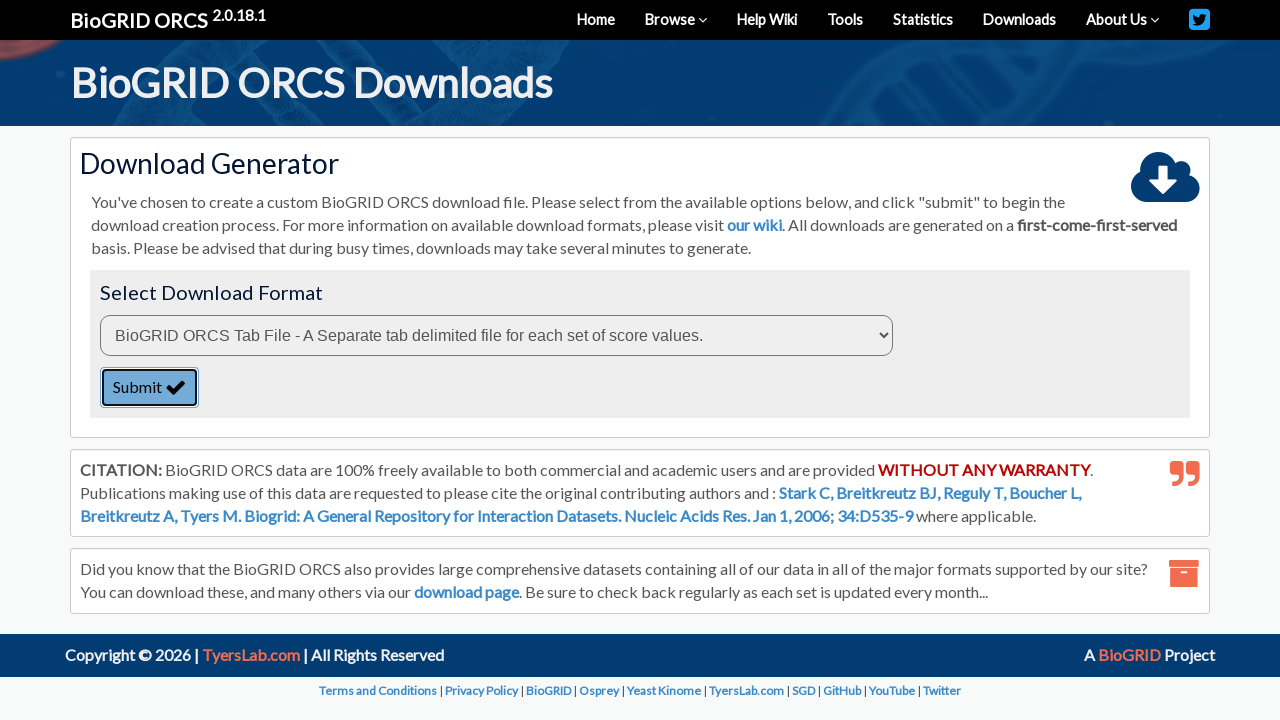

Waited for download file button to appear
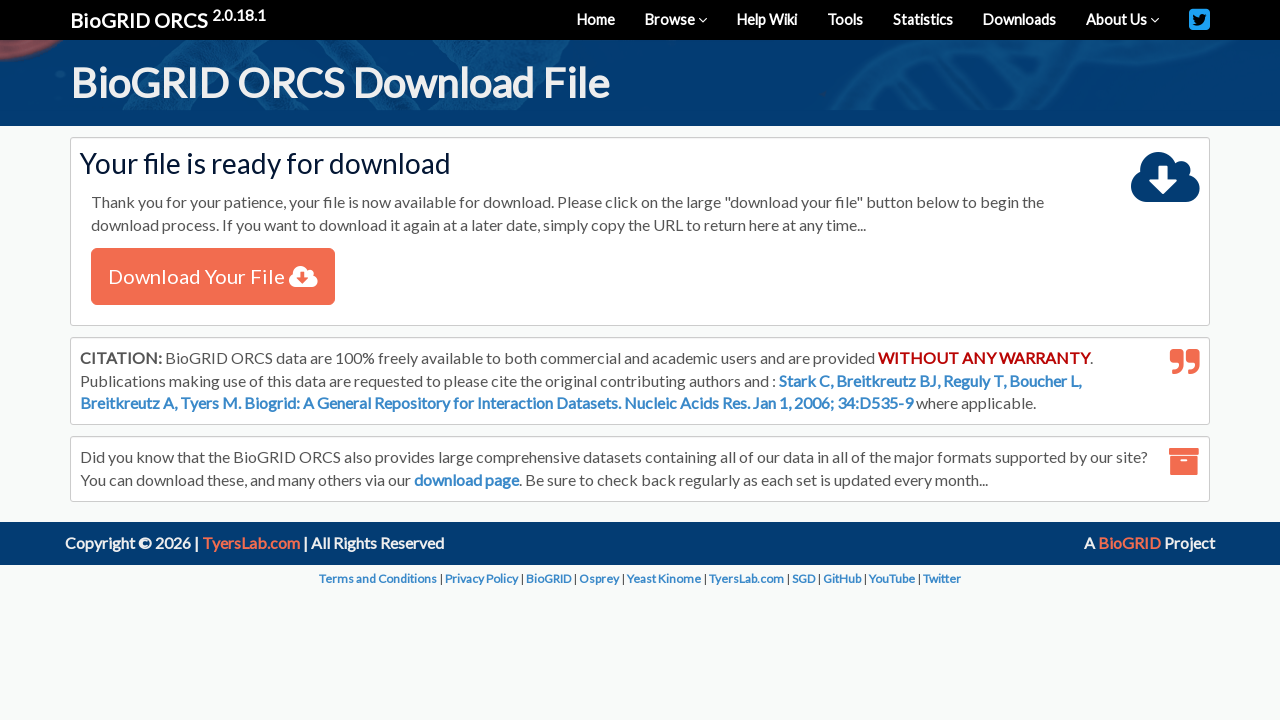

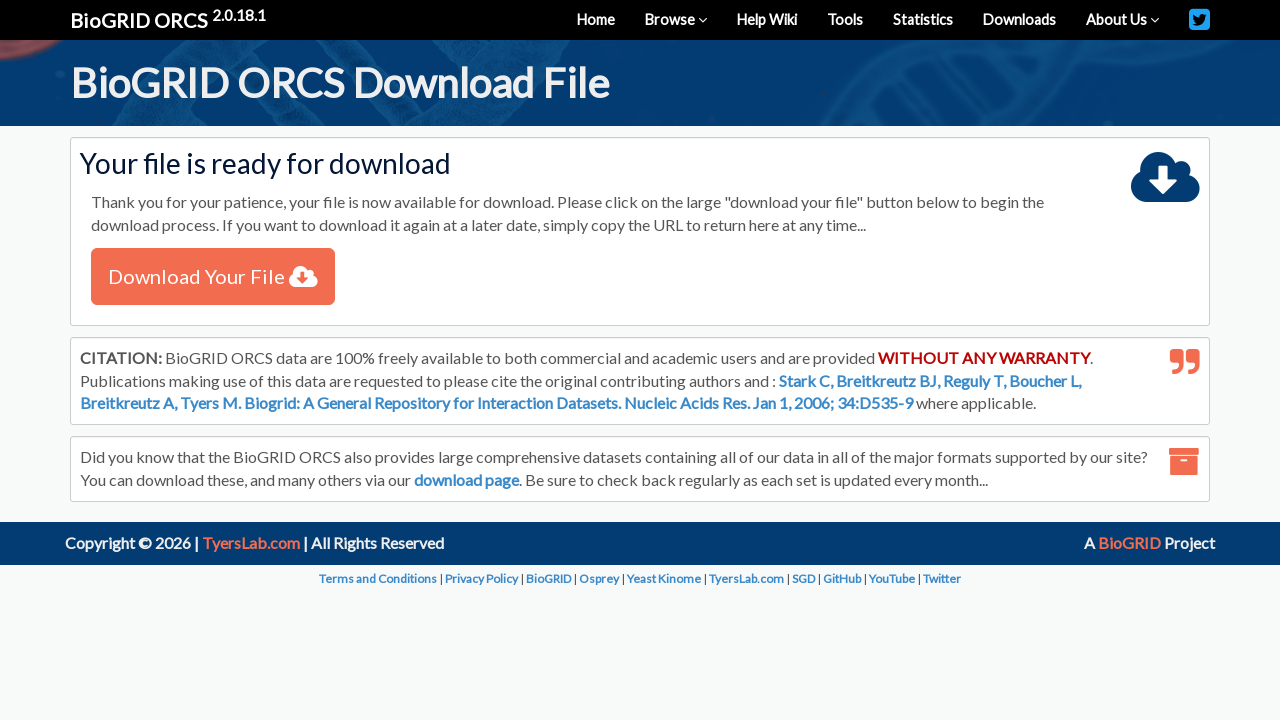